Tests drag and drop functionality by dragging acceptable and non-acceptable elements to a drop zone and verifying the text changes

Starting URL: https://testotomasyonu.com/droppable

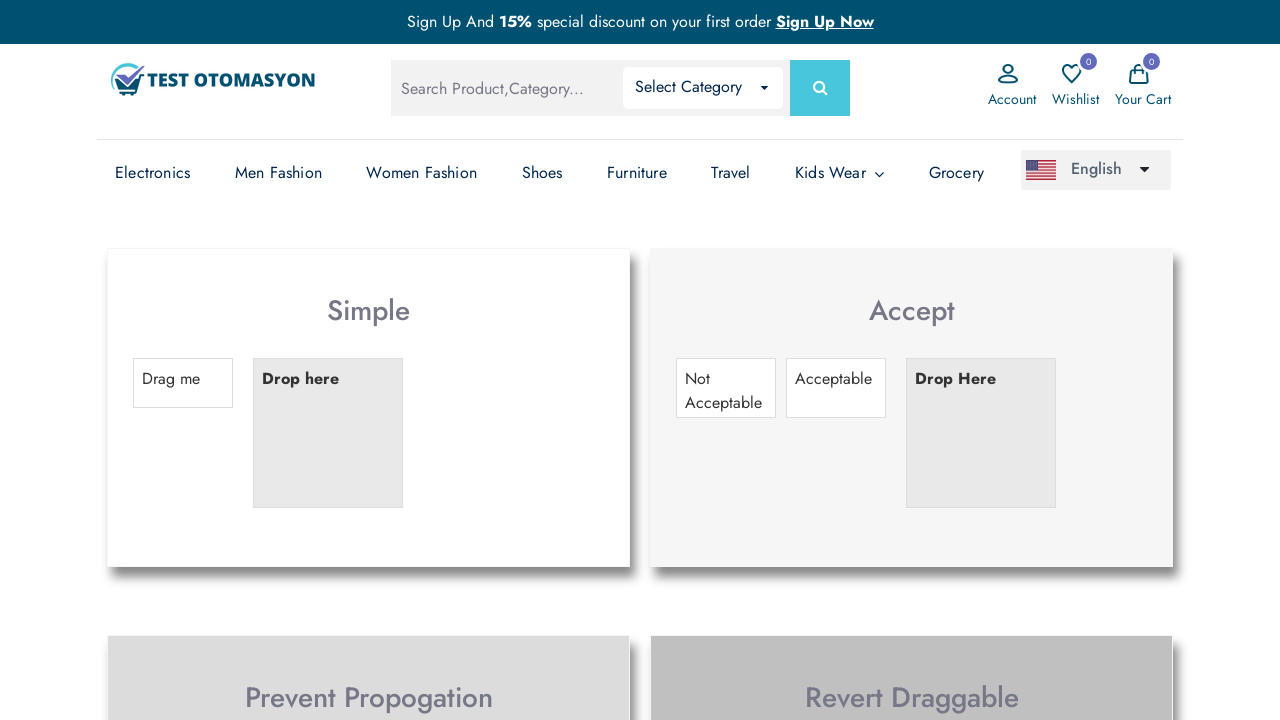

Located acceptable draggable element with id 'draggable2'
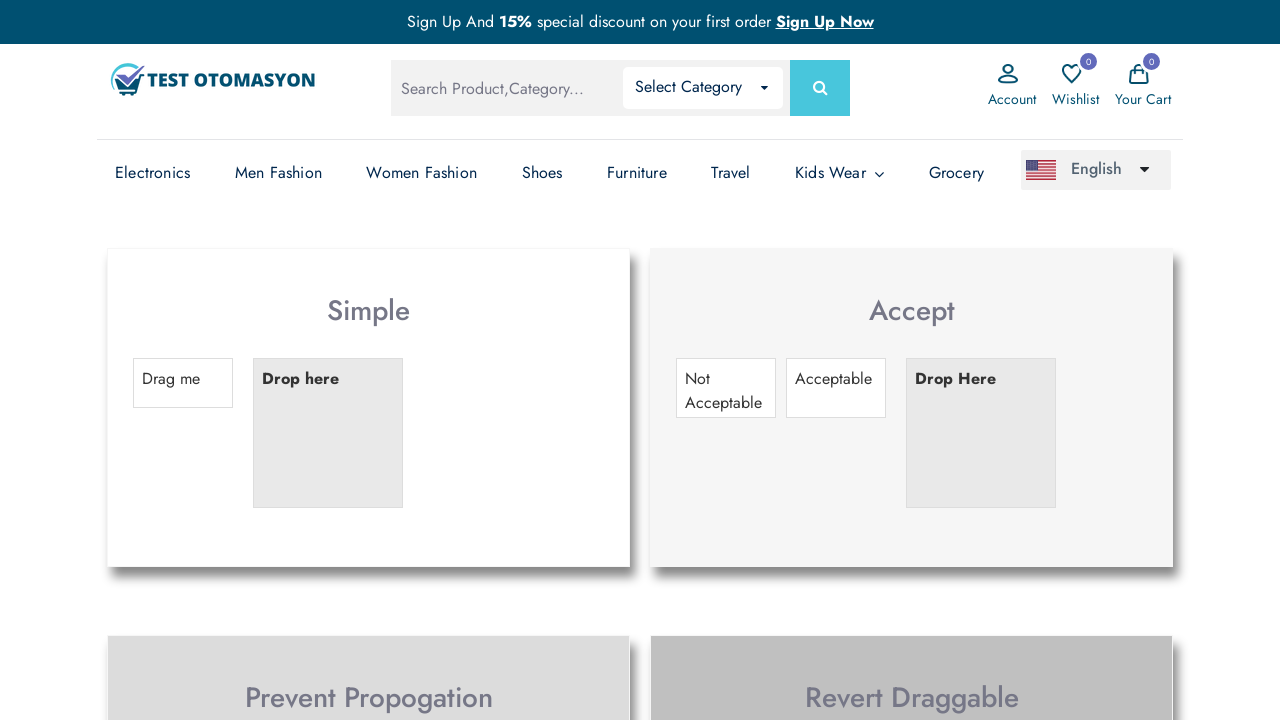

Located drop zone element with id 'droppable2'
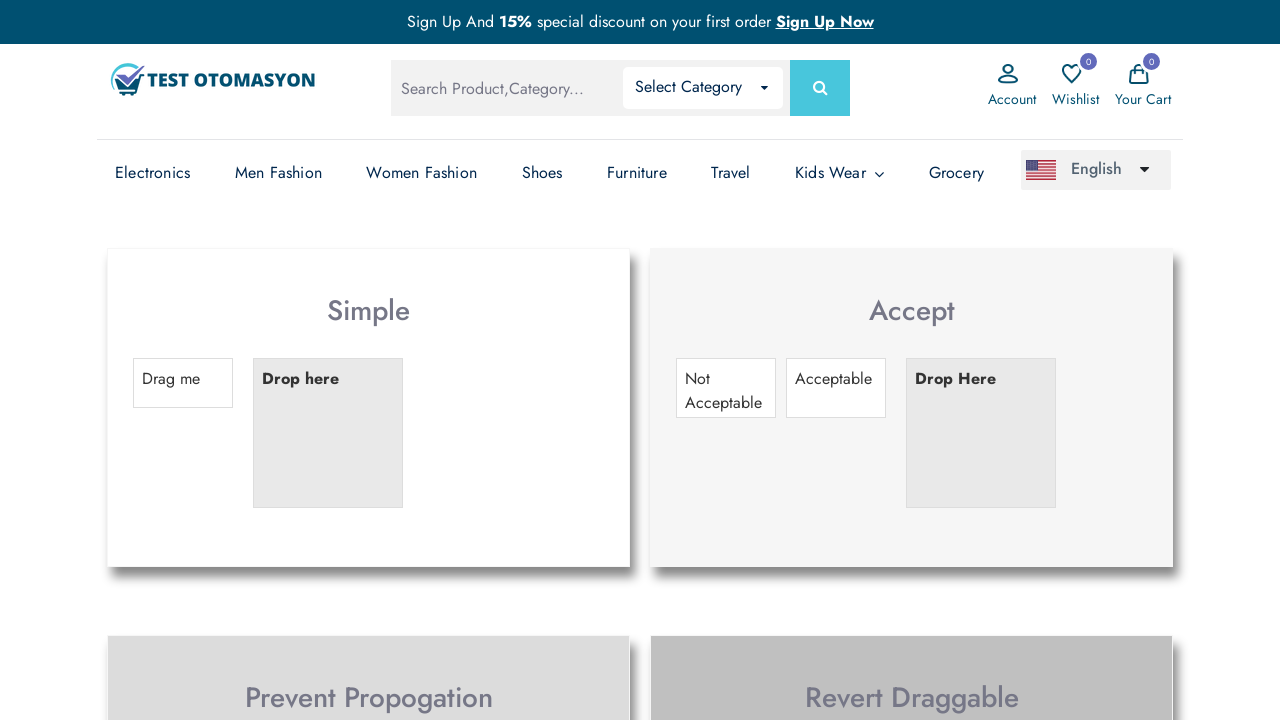

Dragged acceptable element to drop zone at (981, 433)
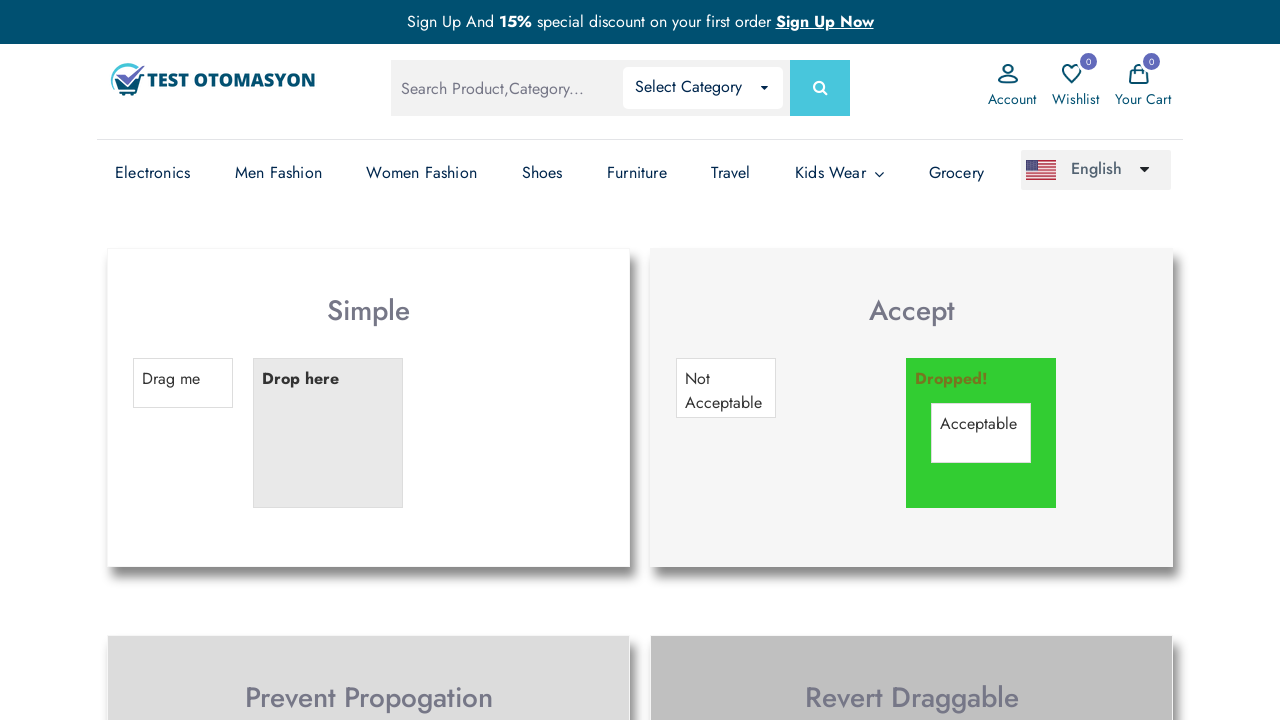

Verified drop zone text changed to 'Dropped!'
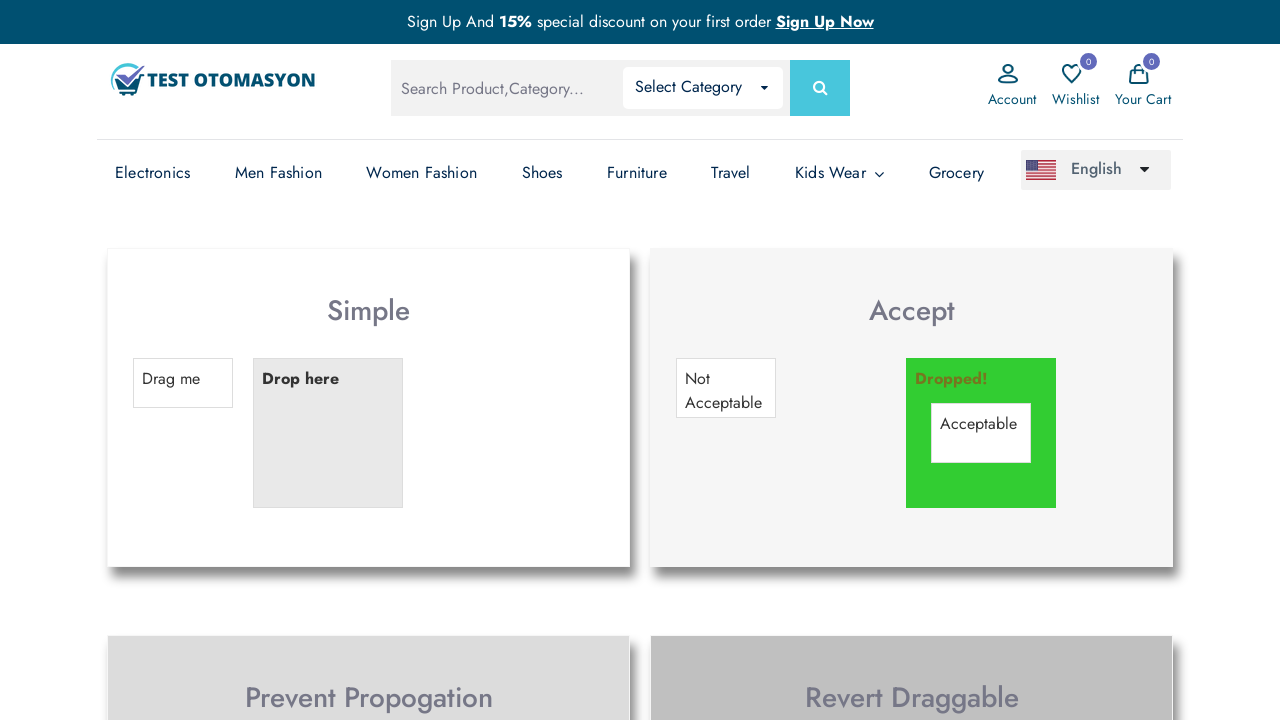

Reloaded the page
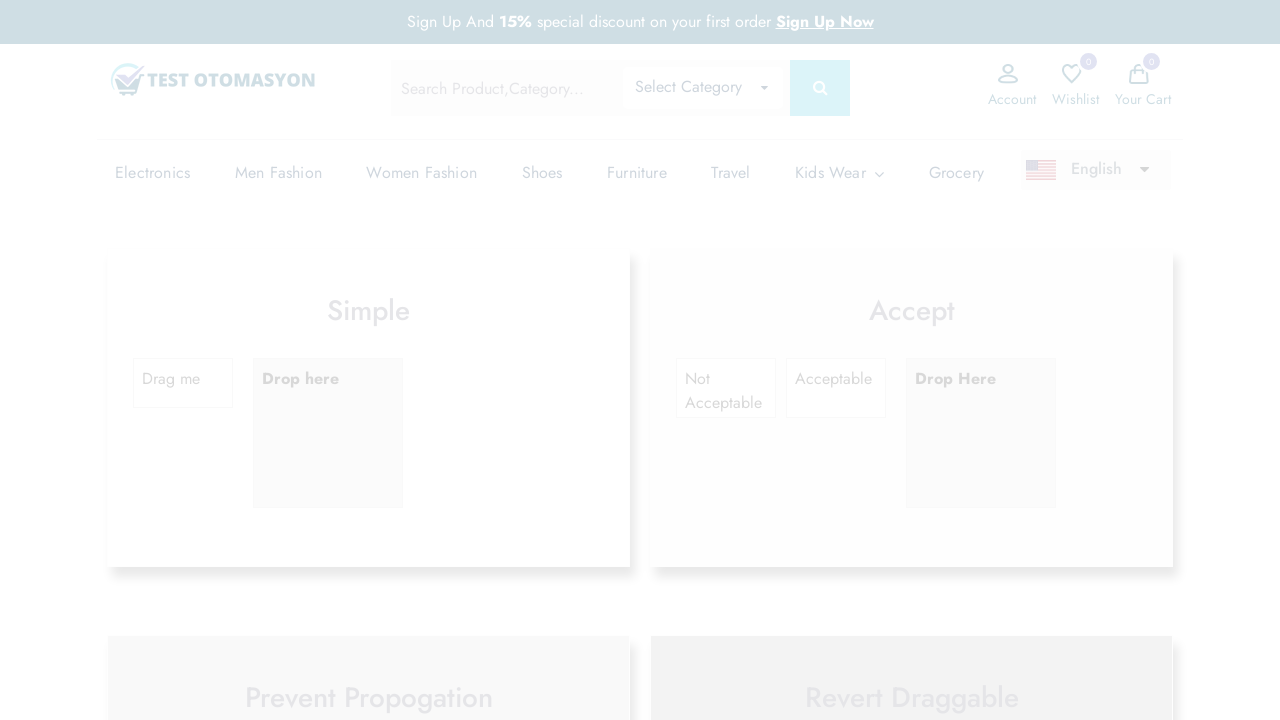

Located non-acceptable draggable element with id 'draggable-nonvalid2'
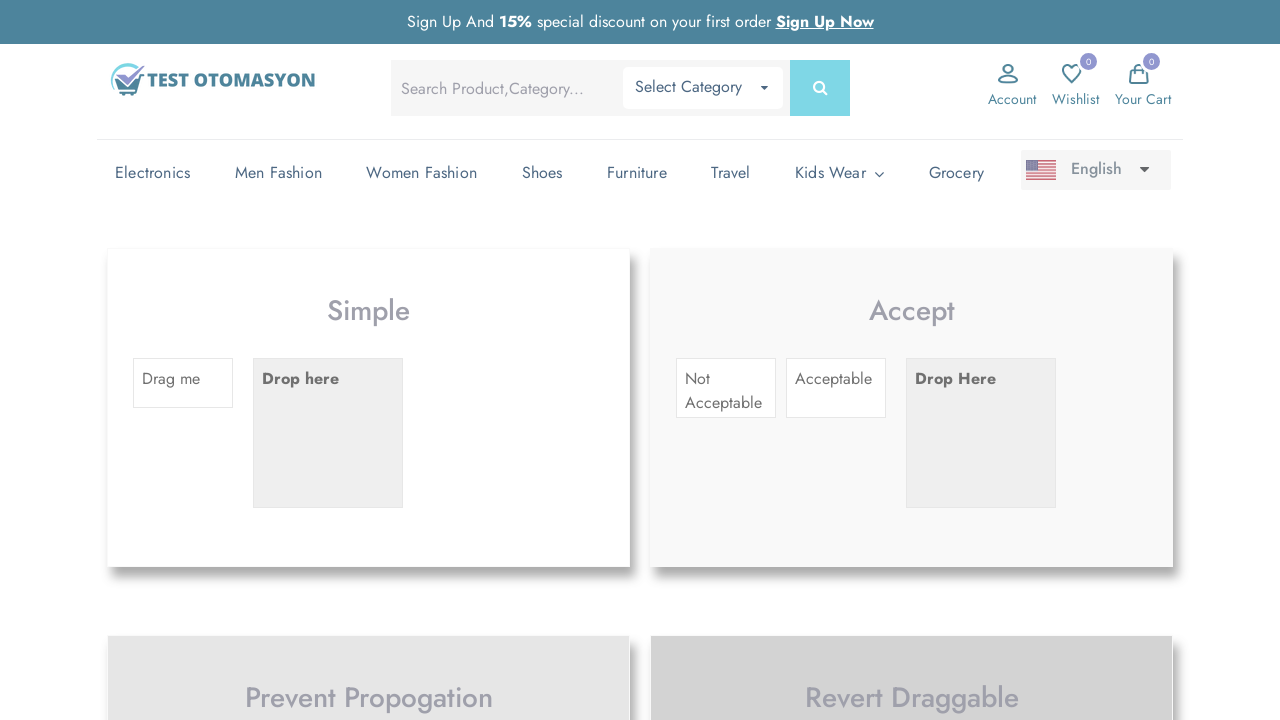

Located drop zone element again after page reload
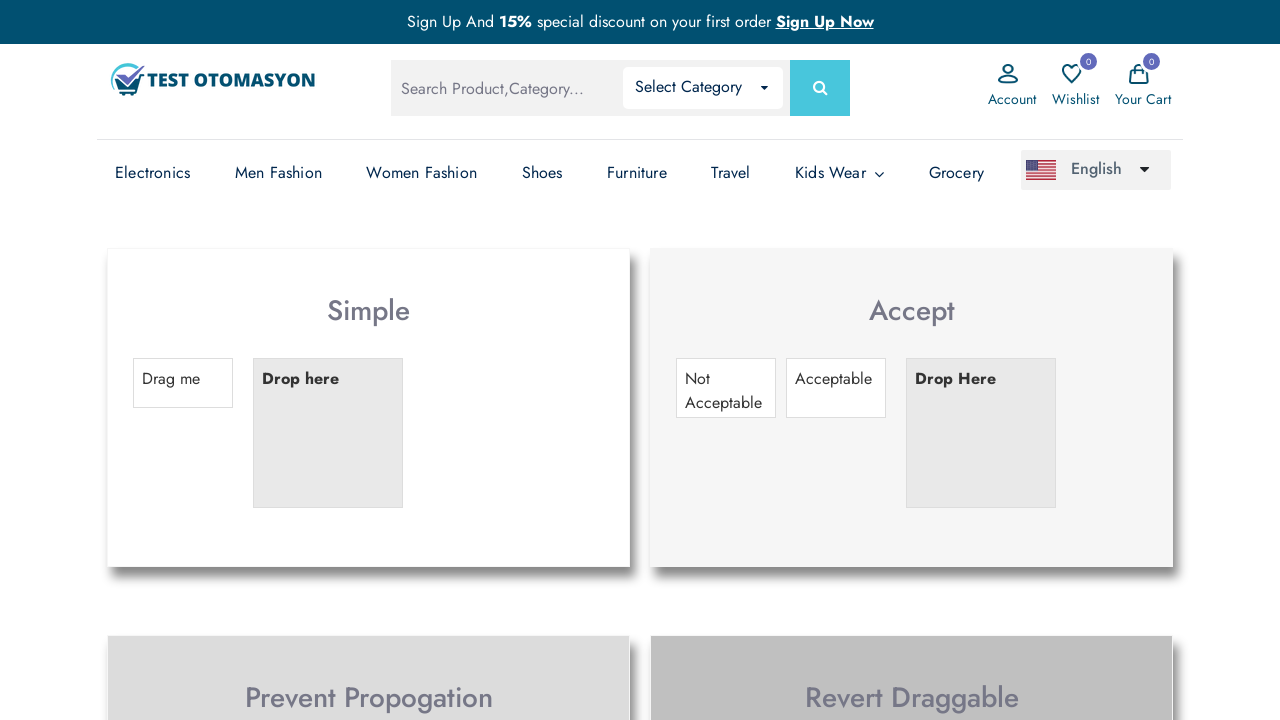

Dragged non-acceptable element to drop zone at (981, 433)
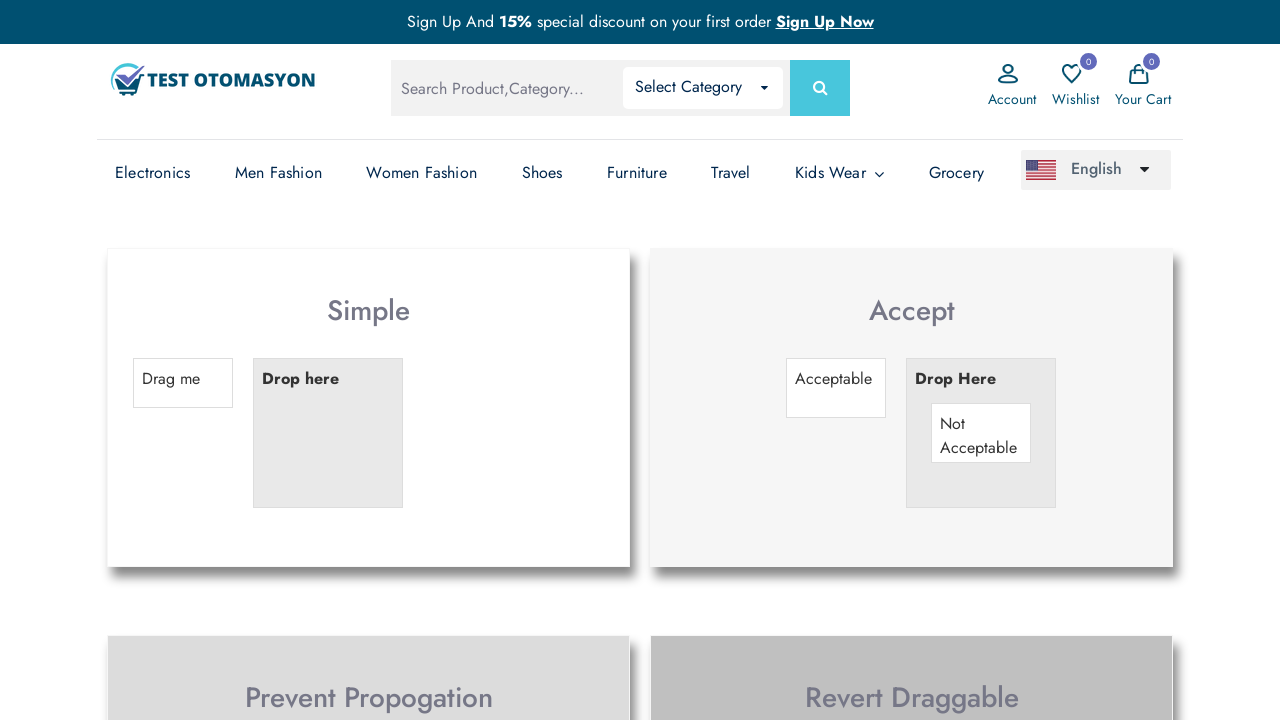

Verified drop zone text remained 'Drop Here' after invalid drop attempt
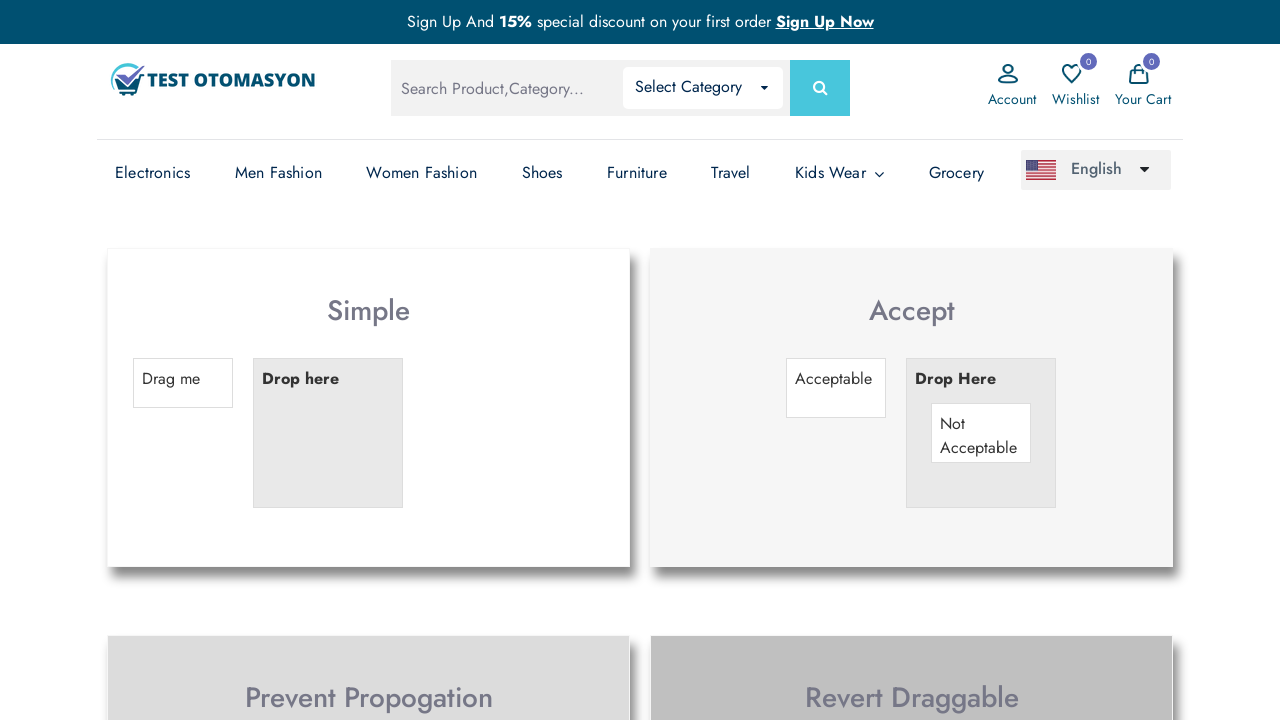

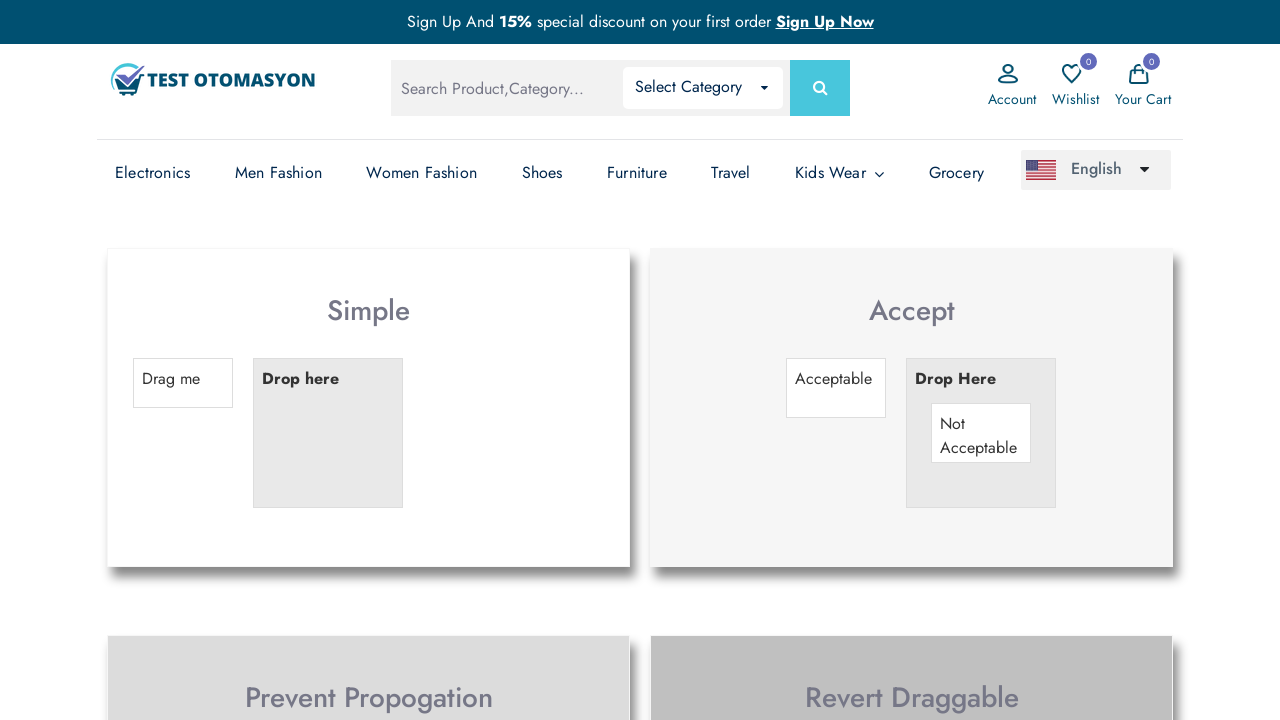